Tests checkbox functionality by clicking on a checkbox and verifying its selection state changes

Starting URL: https://practice.cydeo.com/checkboxes

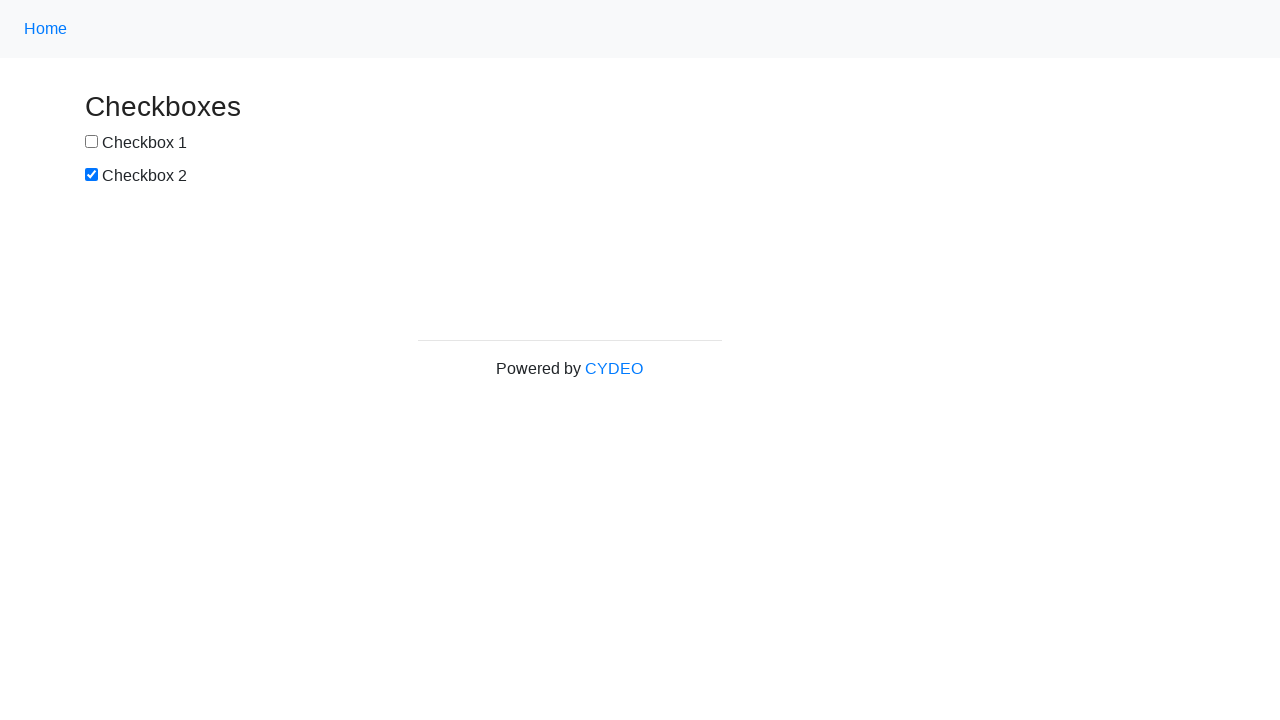

Clicked checkbox 1 to toggle its state at (92, 142) on #box1
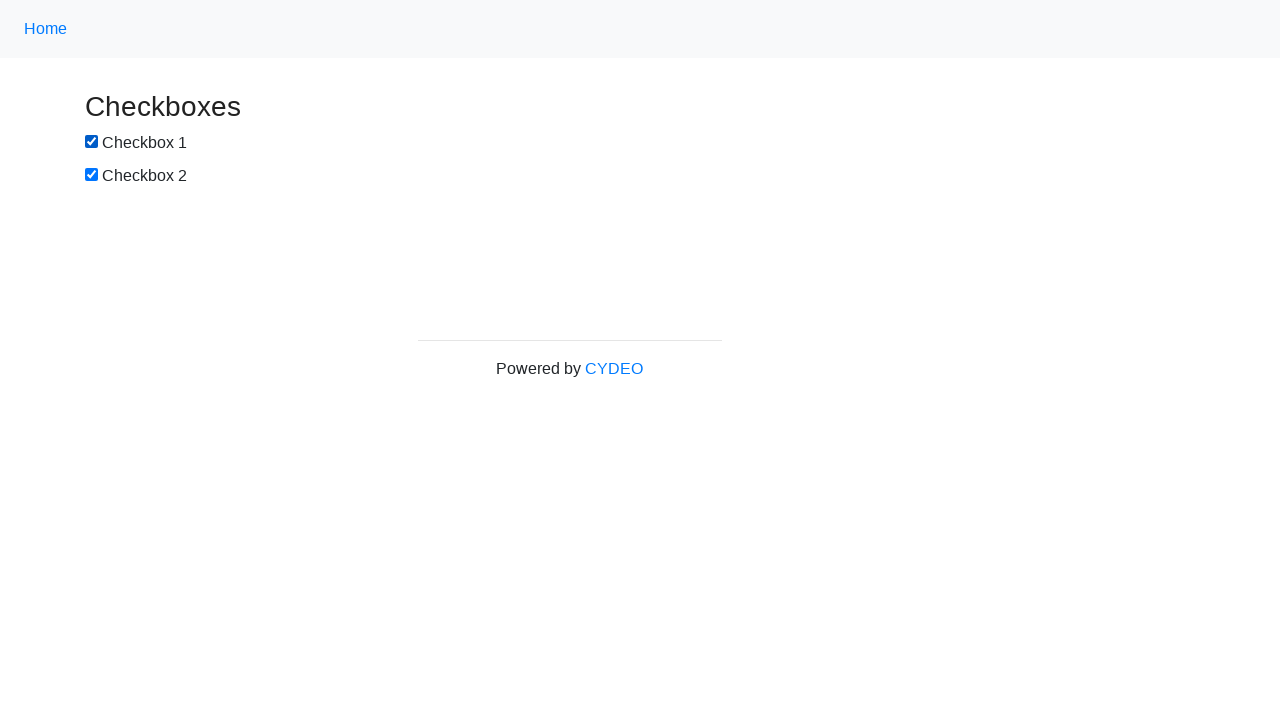

Verified checkbox 1 is now selected
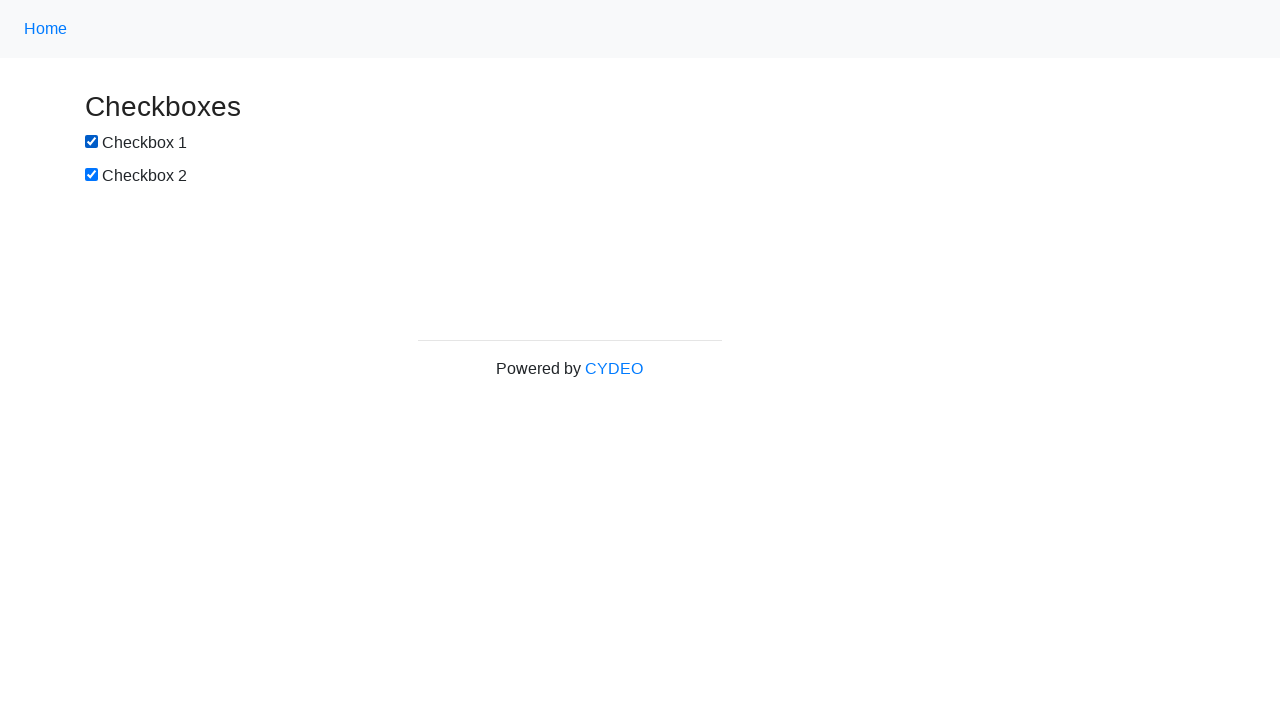

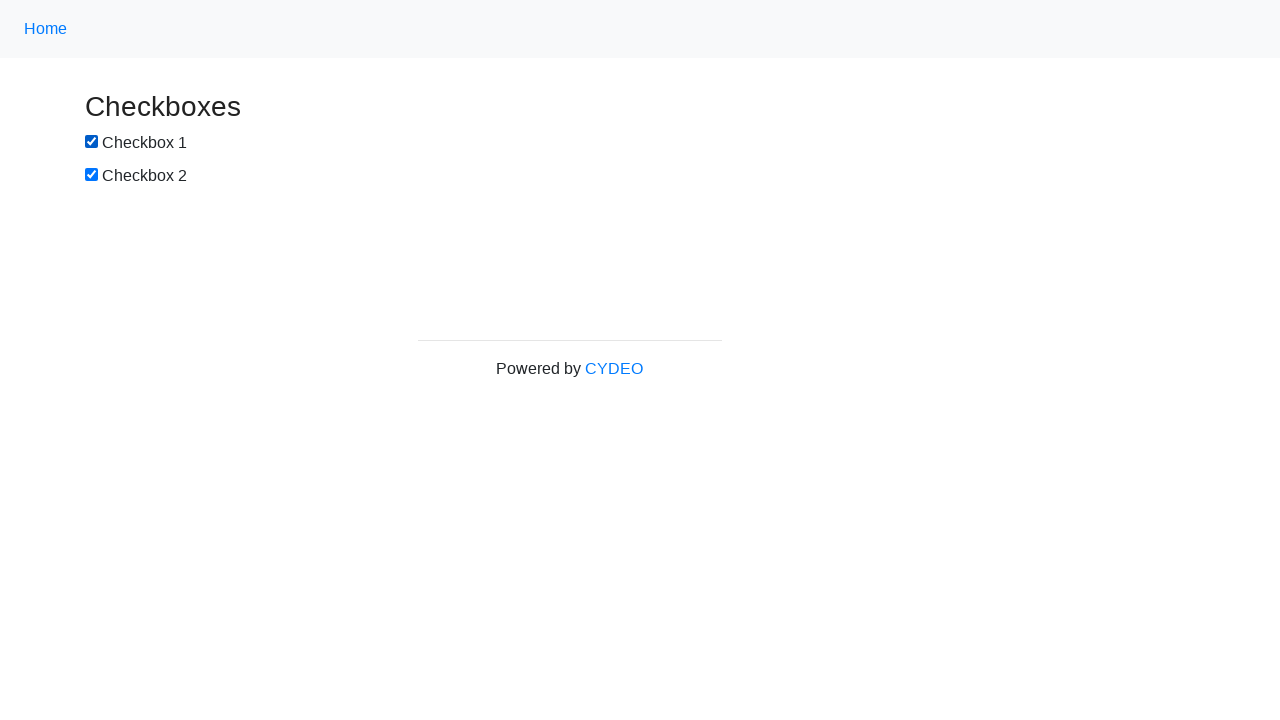